Tests multiple checkboxes by toggling them and verifying the selected names list updates

Starting URL: https://vuejs.org/examples/#form-bindings

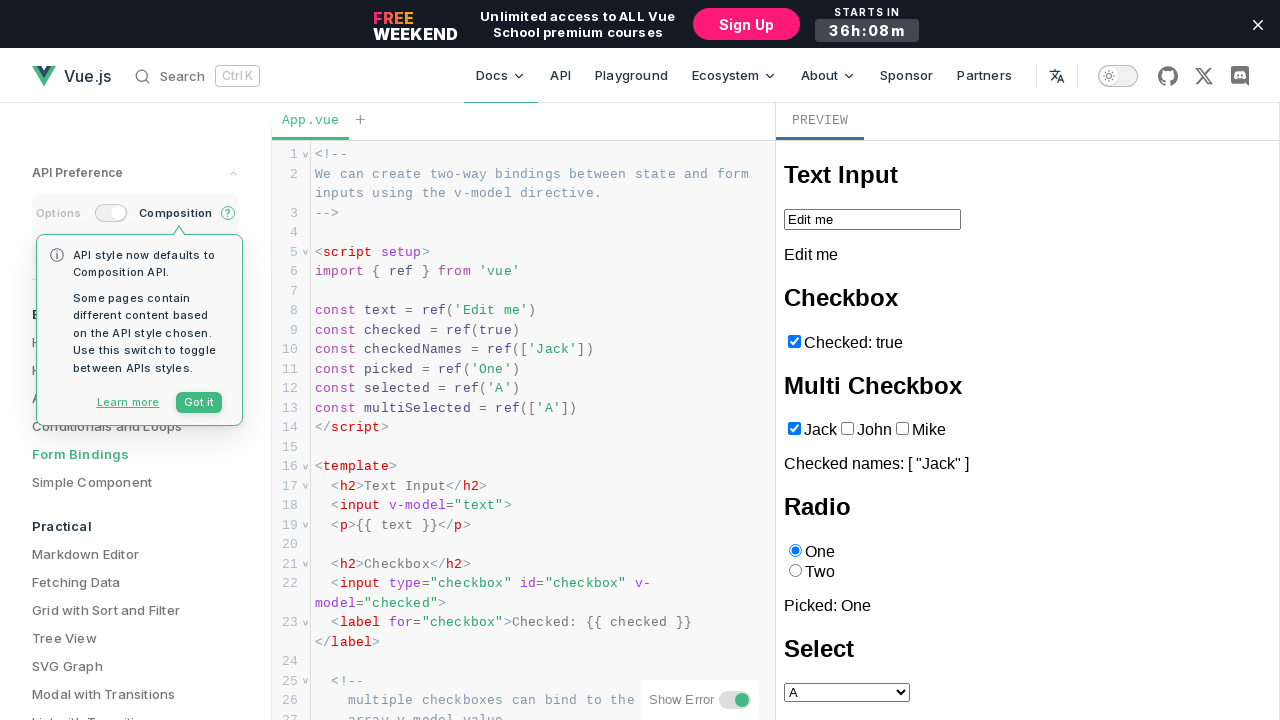

Located iframe containing form example
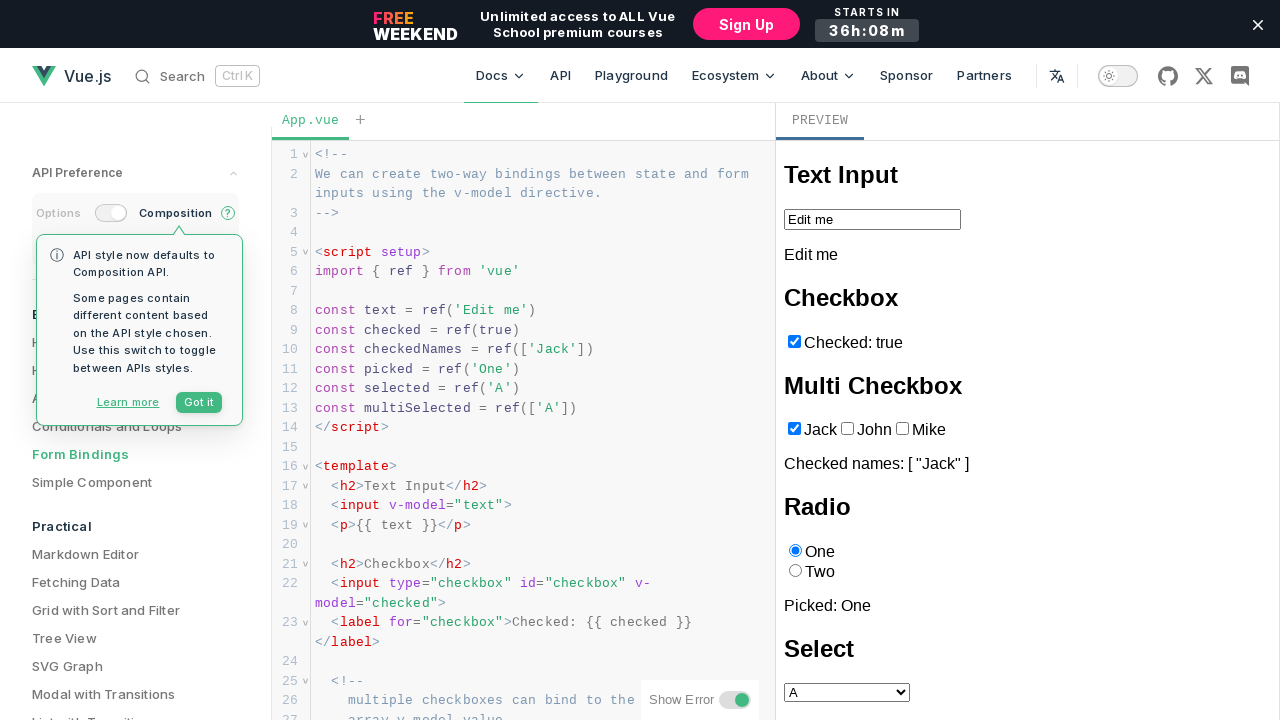

Located Jack checkbox
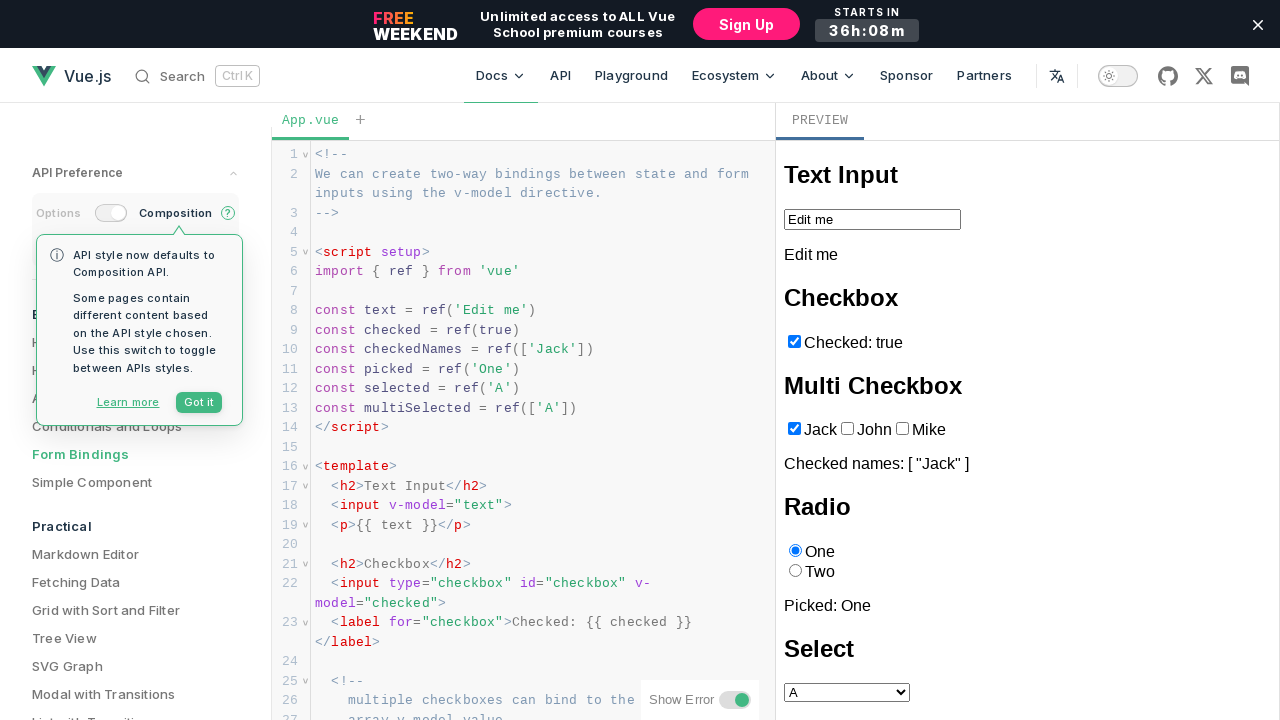

Located John checkbox
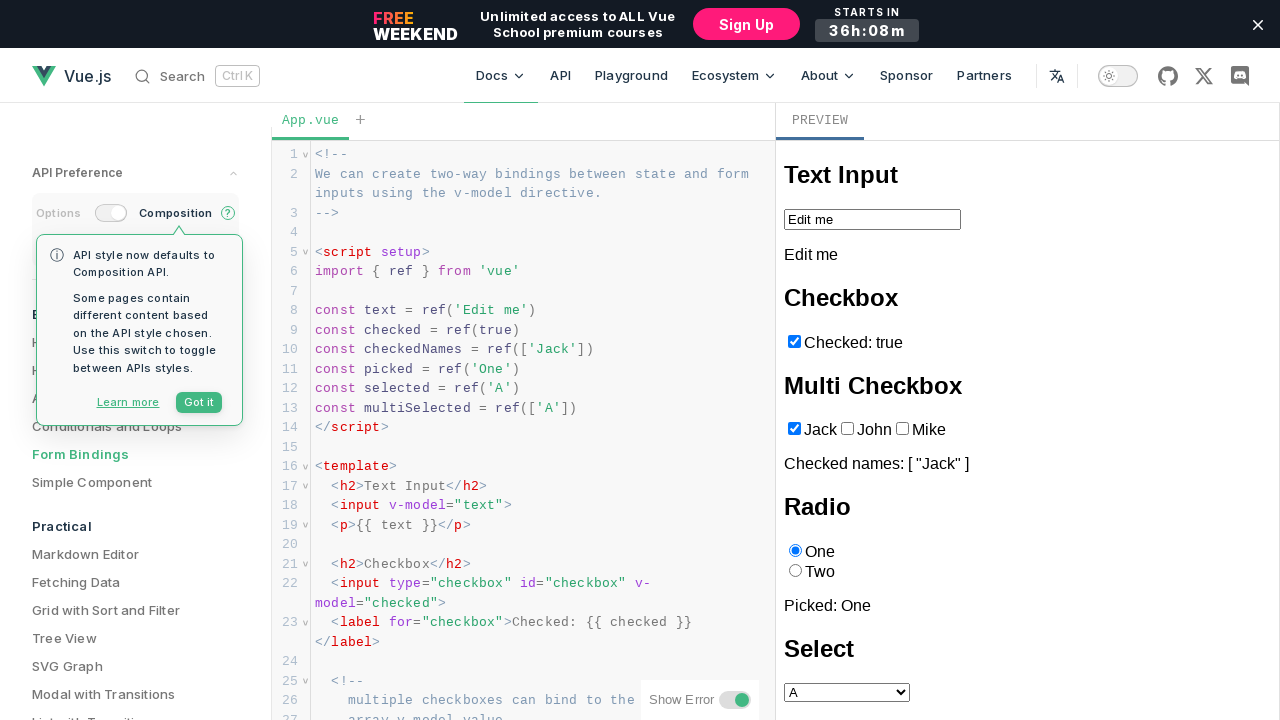

Located Mike checkbox
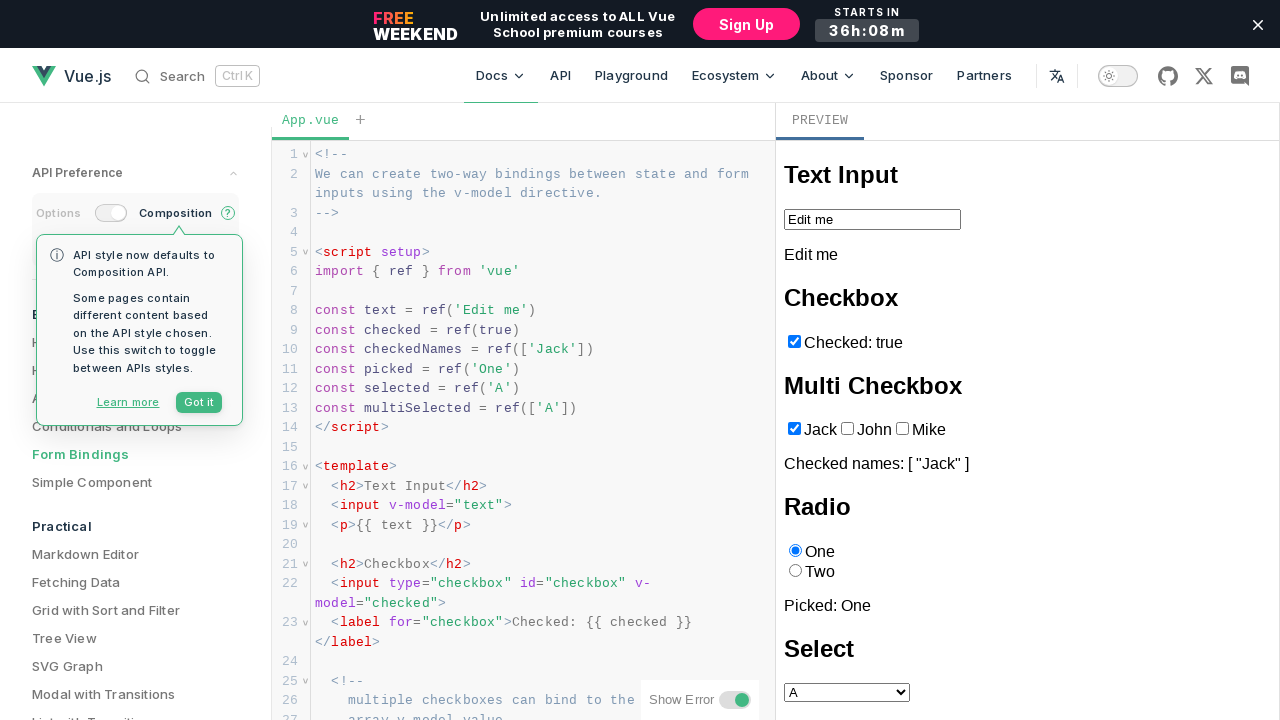

Clicked Jack checkbox to toggle at (794, 429) on iframe >> internal:control=enter-frame >> #jack
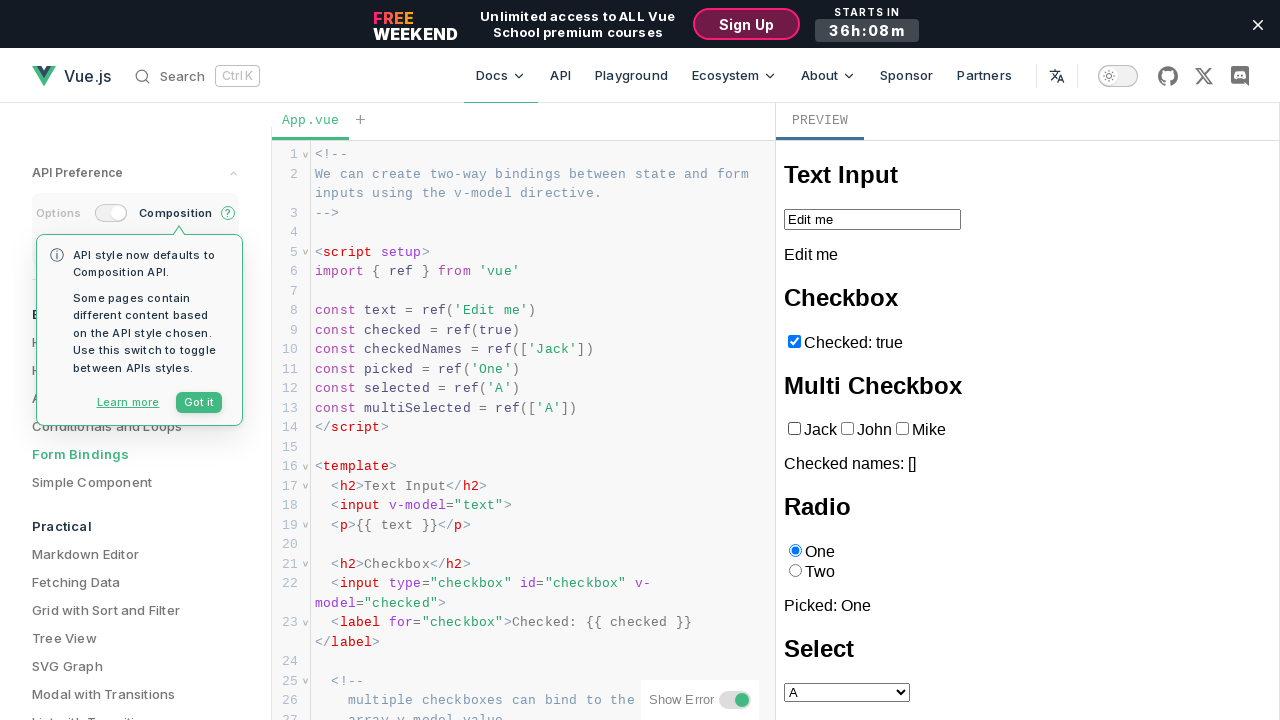

Clicked John checkbox to toggle at (847, 429) on iframe >> internal:control=enter-frame >> #john
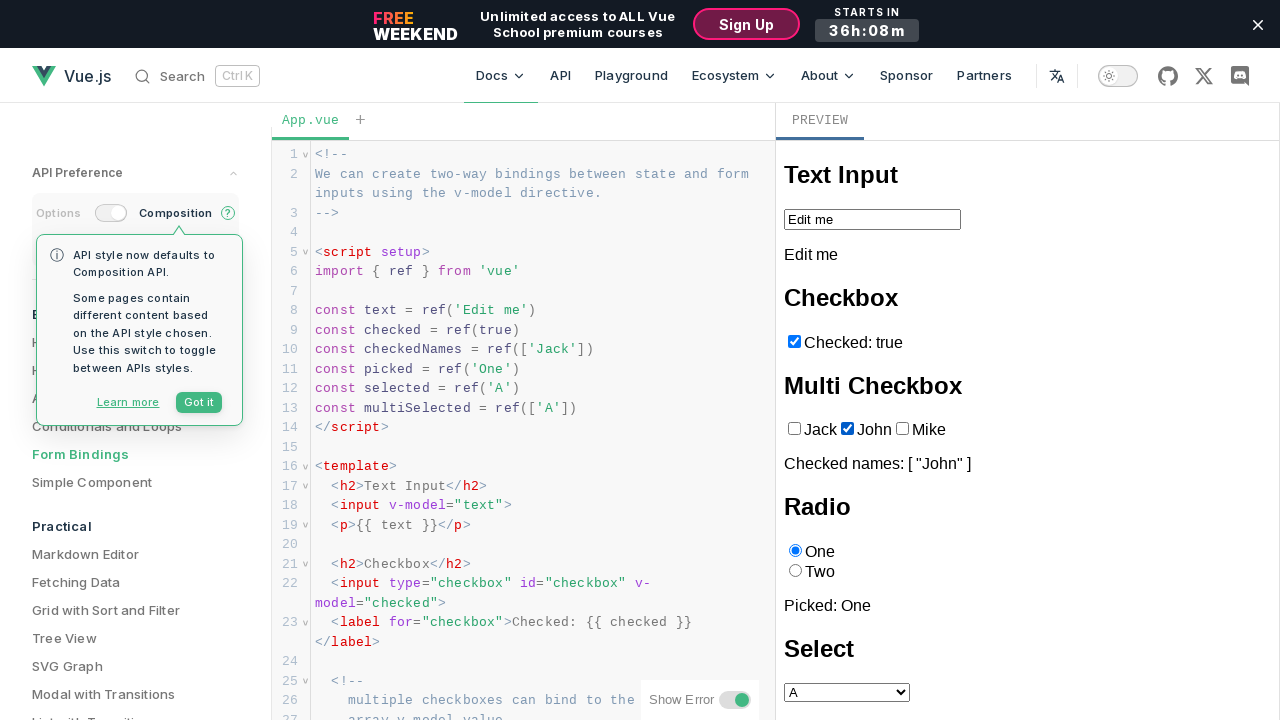

Clicked Mike checkbox to toggle at (902, 429) on iframe >> internal:control=enter-frame >> #mike
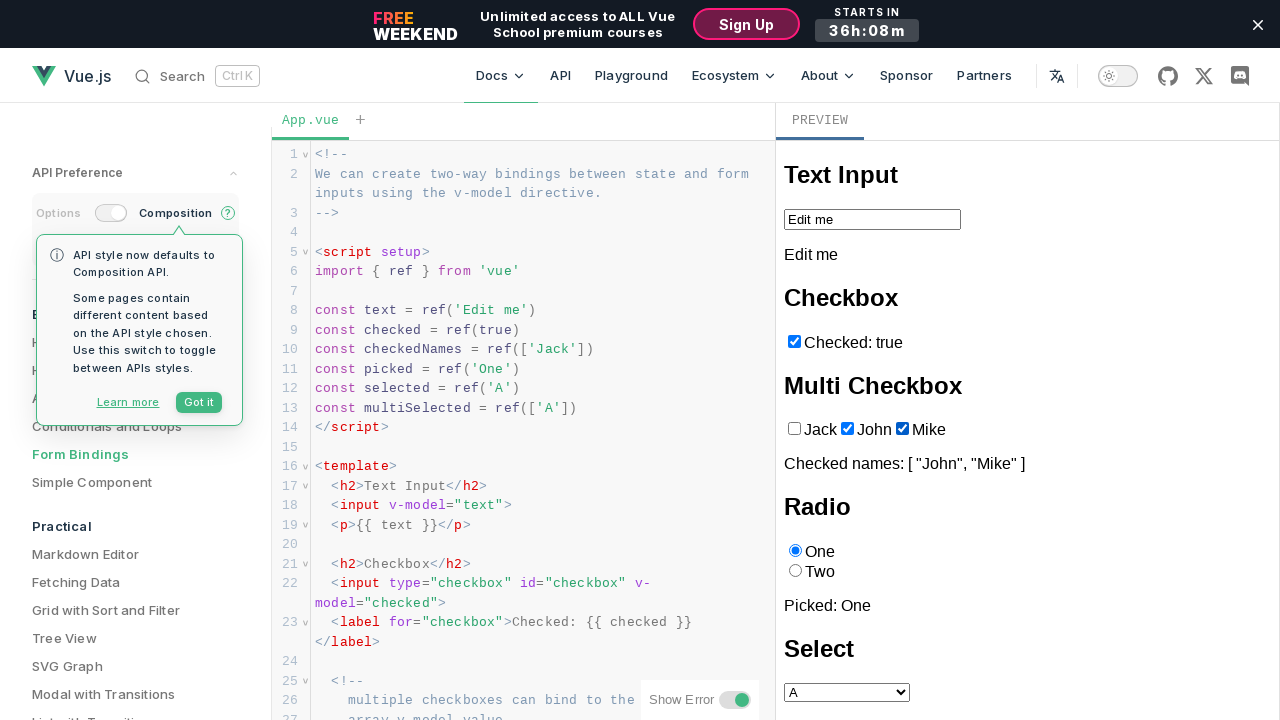

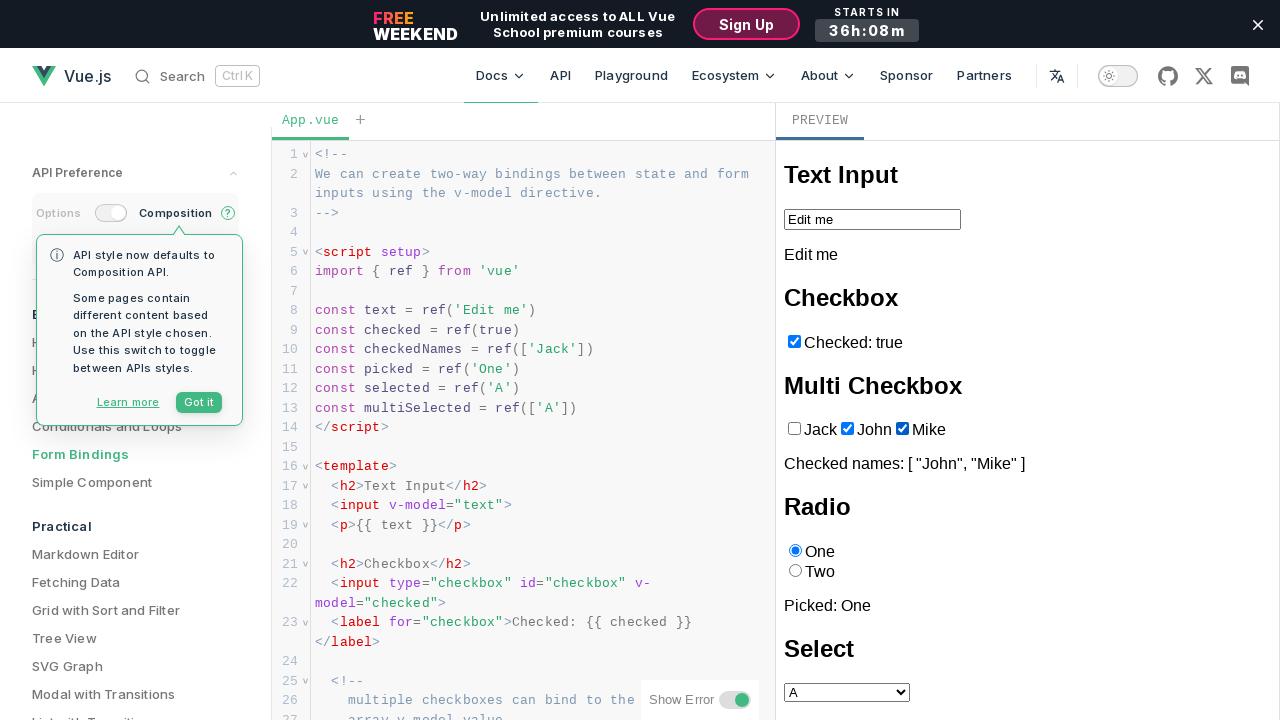